Navigates to The Internet test site, clicks on the Horizontal Slider link, and verifies the header text on the resulting page

Starting URL: https://the-internet.herokuapp.com/

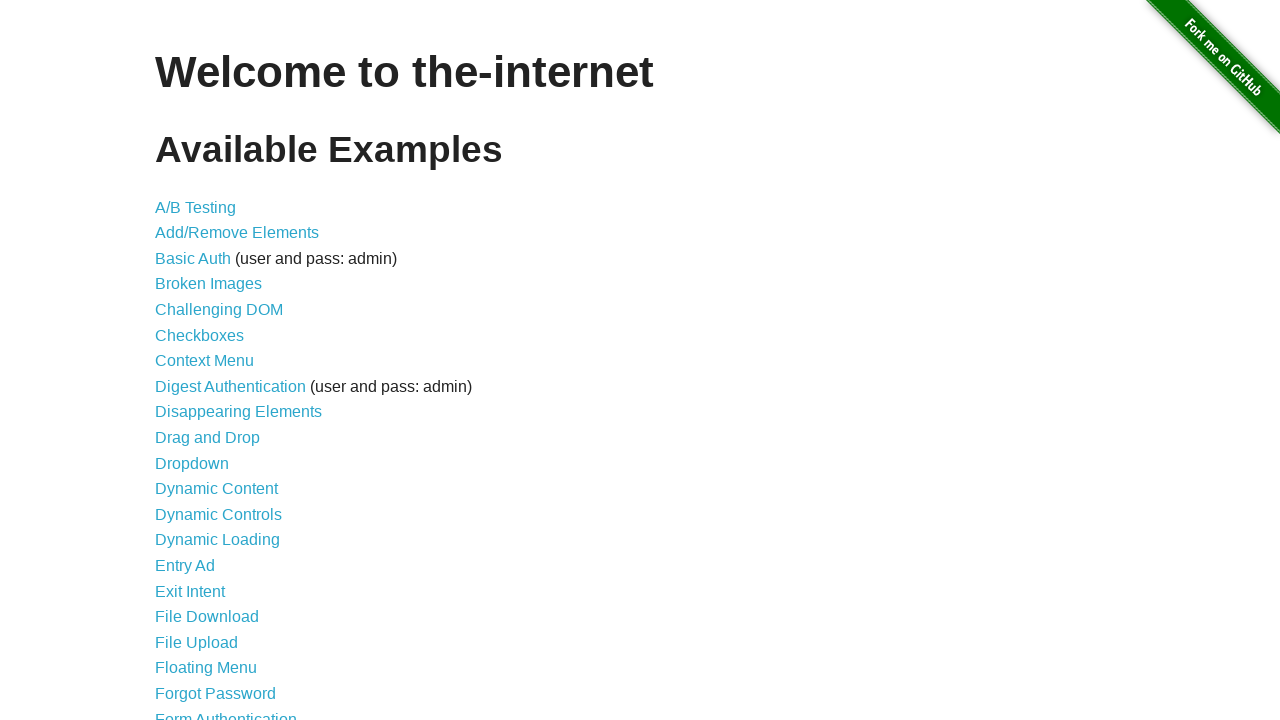

Navigated to The Internet test site home page
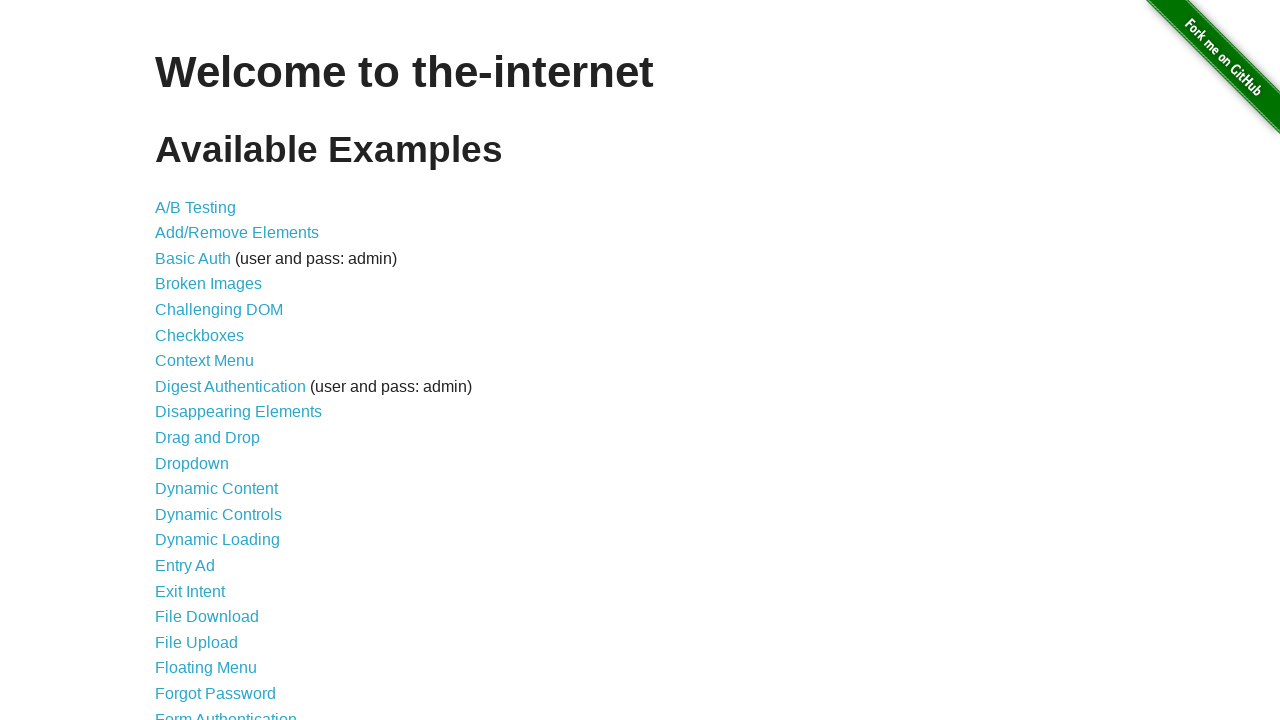

Clicked on the Horizontal Slider link at (214, 361) on xpath=//a[text()='Horizontal Slider']
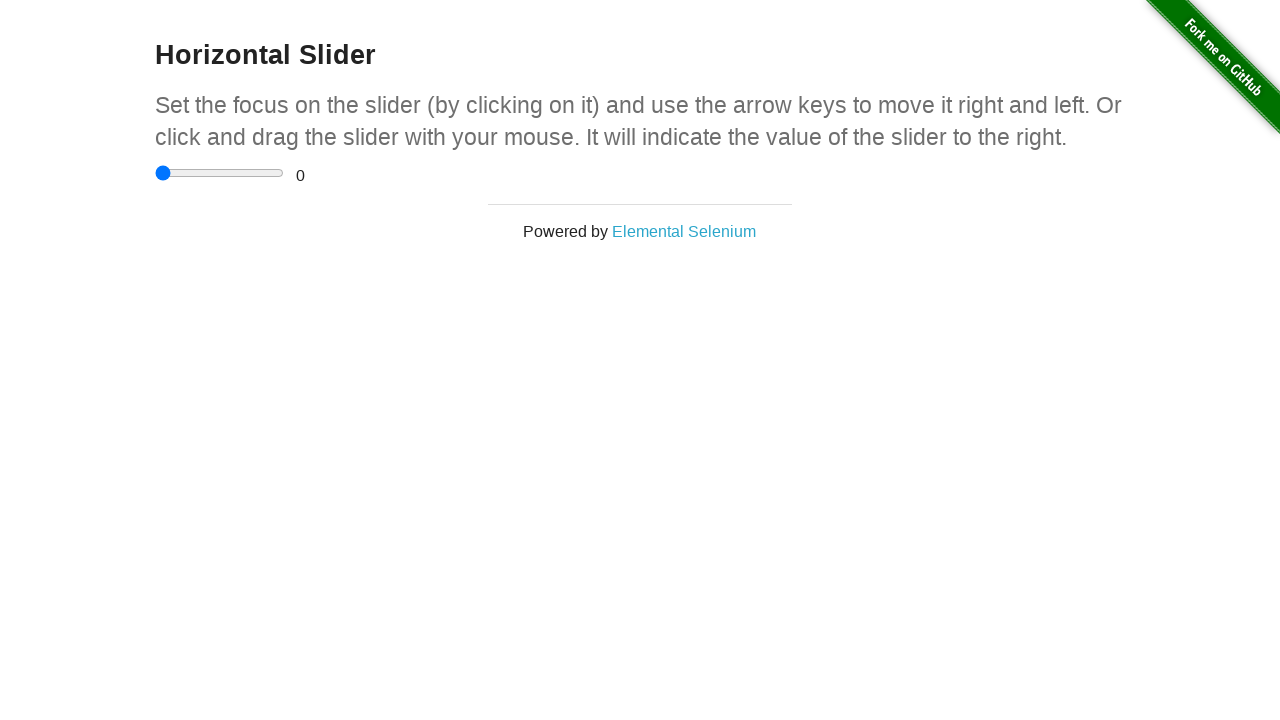

Horizontal Slider header loaded and is visible
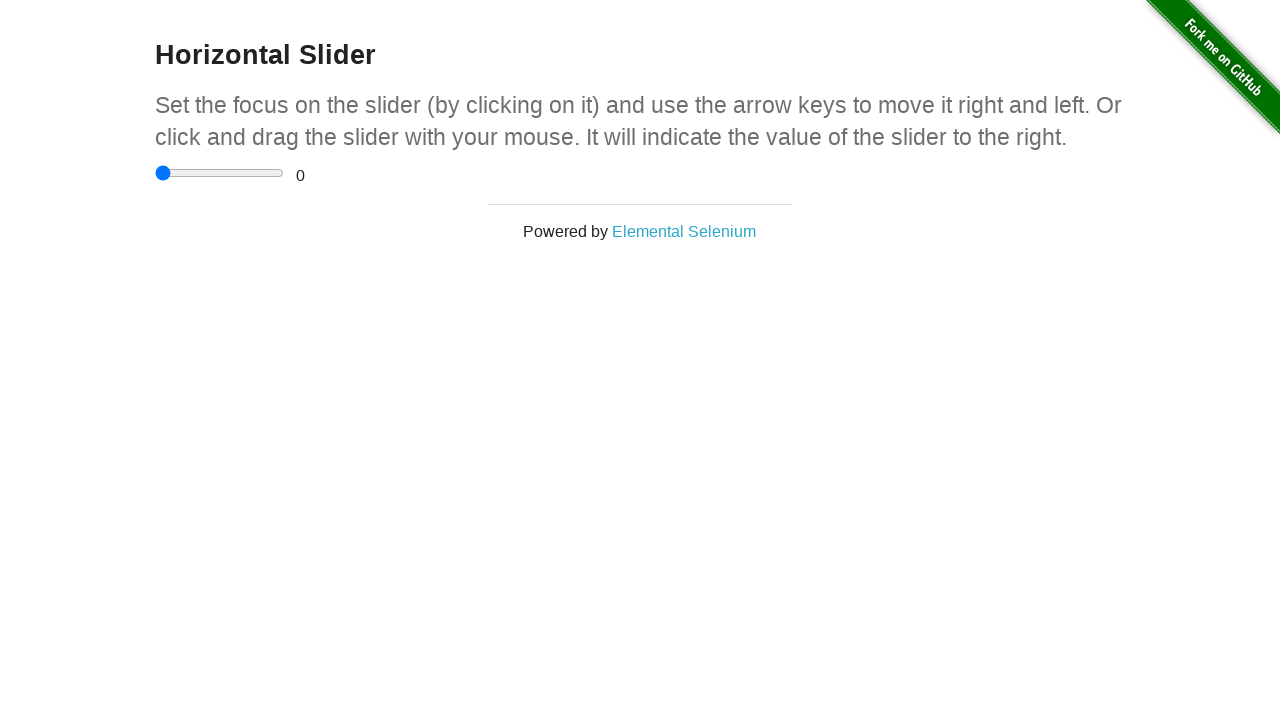

Verified header text matches 'Horizontal Slider'
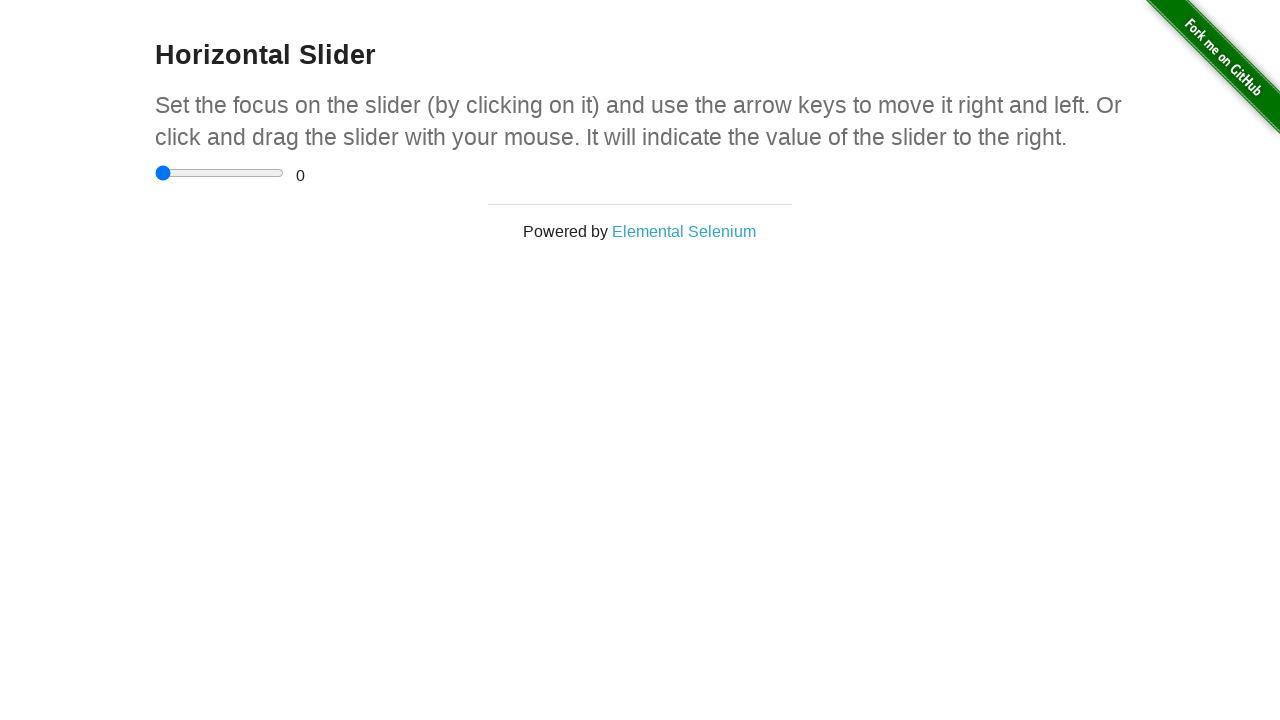

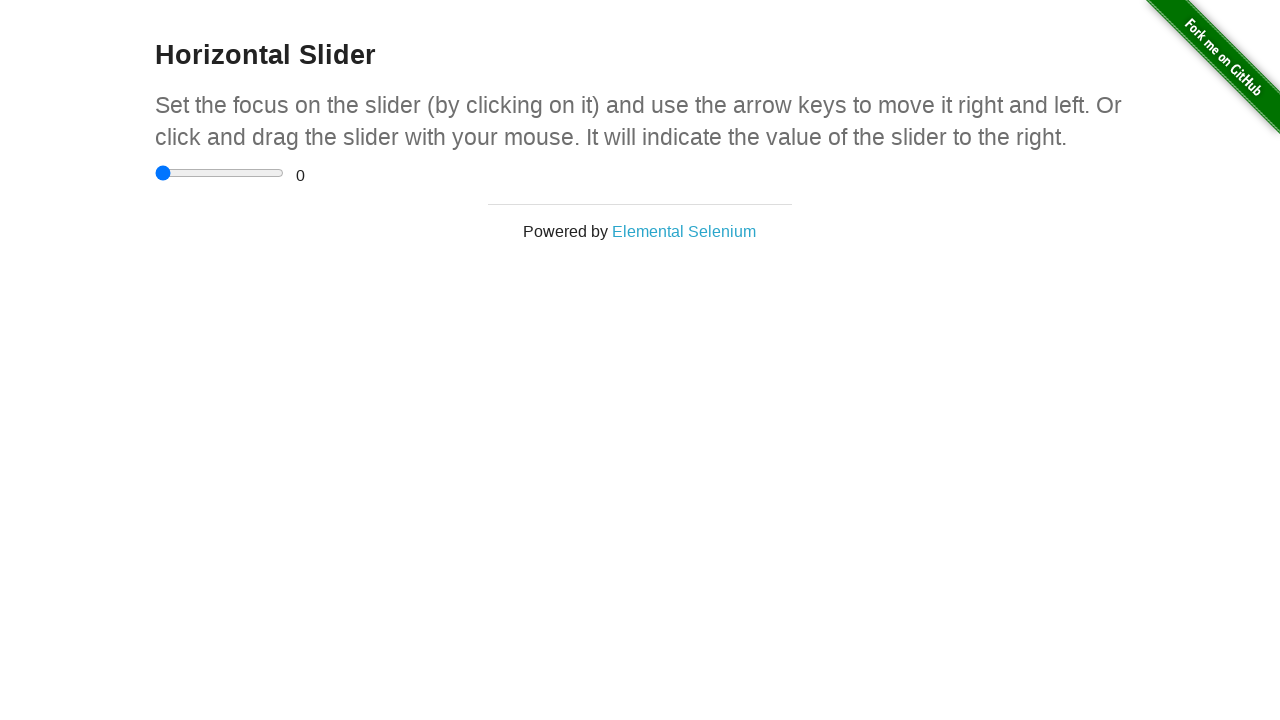